Tests the DemoQA practice form by filling in user details including first name, last name, email, gender, mobile number, date of birth, and address fields.

Starting URL: https://demoqa.com/automation-practice-form

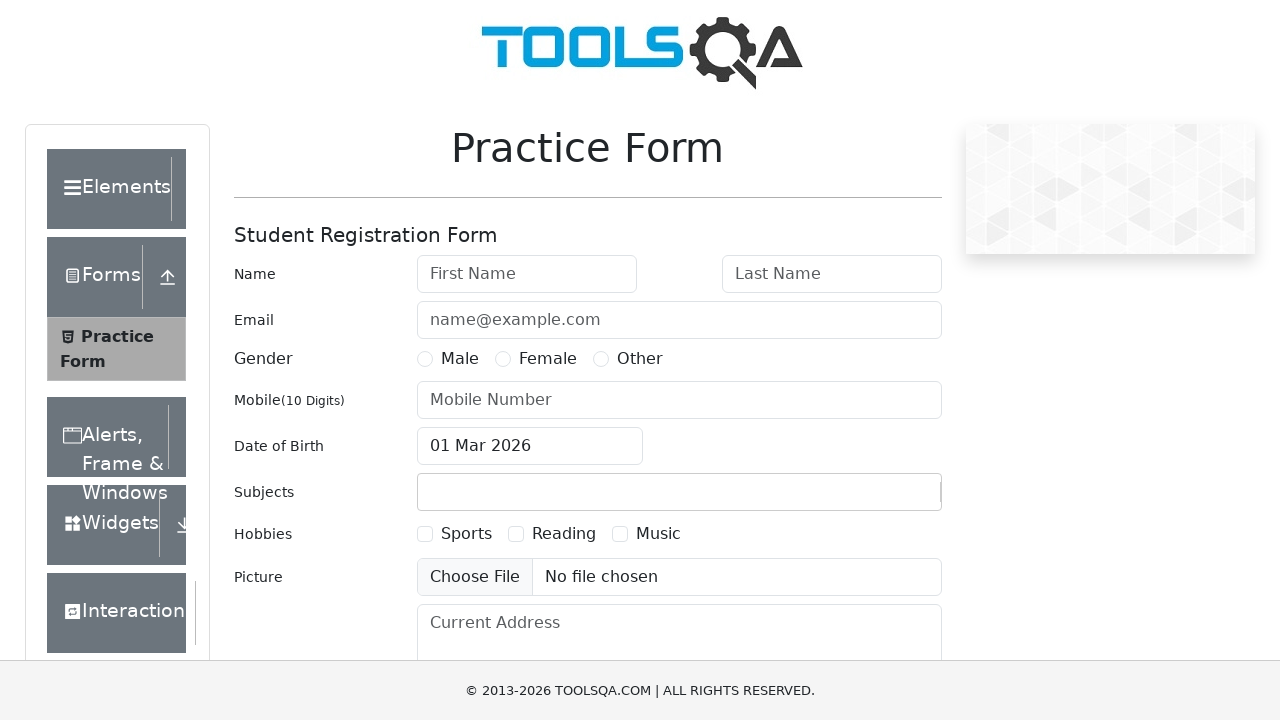

Filled first name field with 'Michael' on #firstName
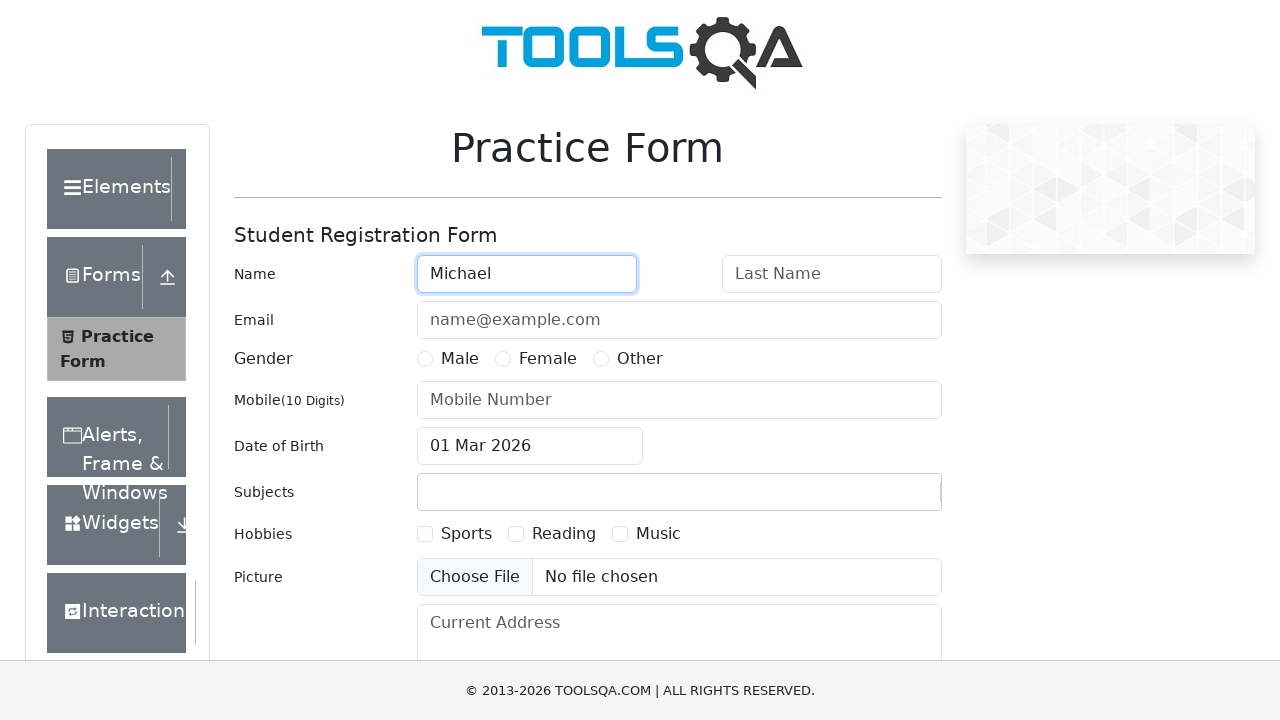

Filled last name field with 'Johnson' on #lastName
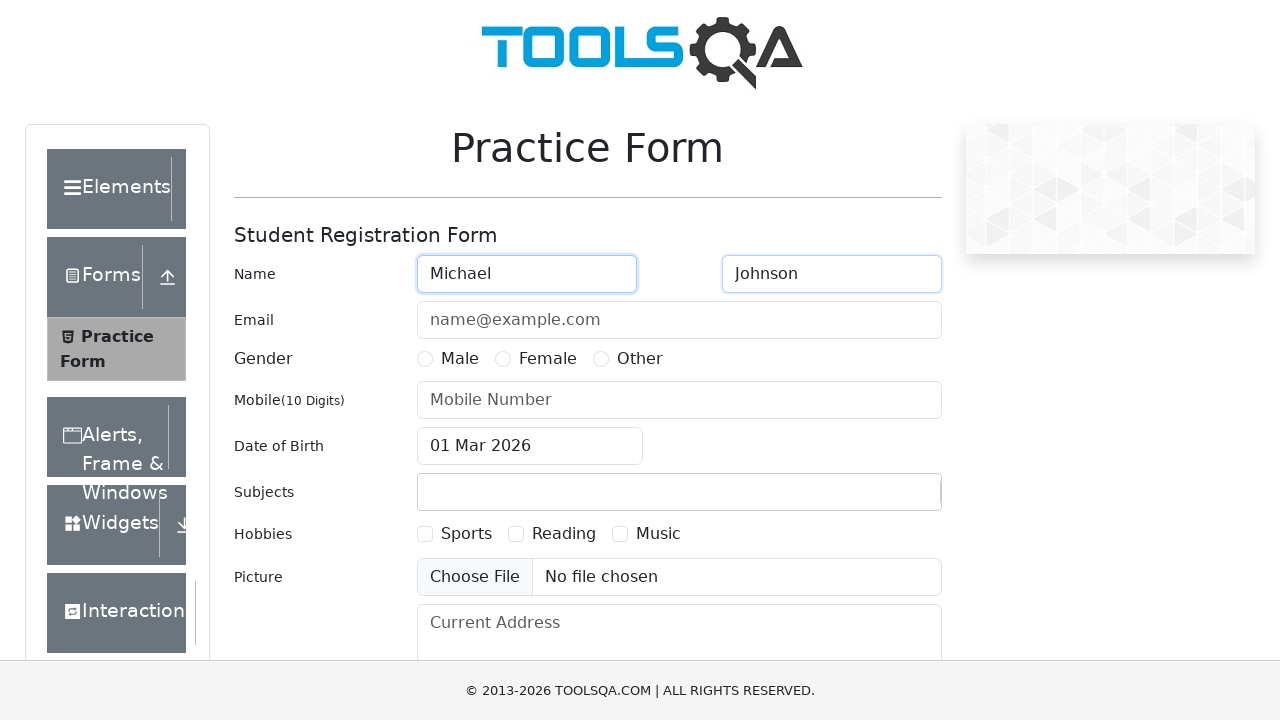

Filled email field with 'michael.johnson@example.com' on #userEmail
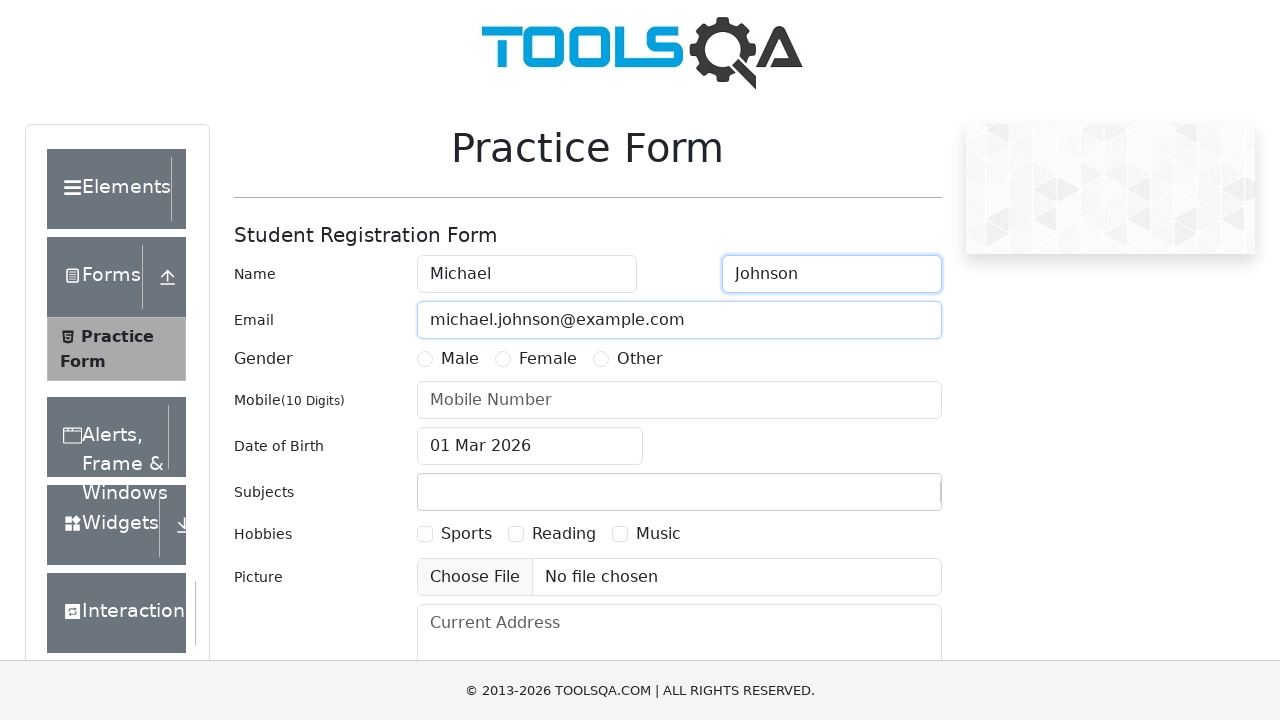

Selected Male gender radio button at (460, 359) on label[for='gender-radio-1']
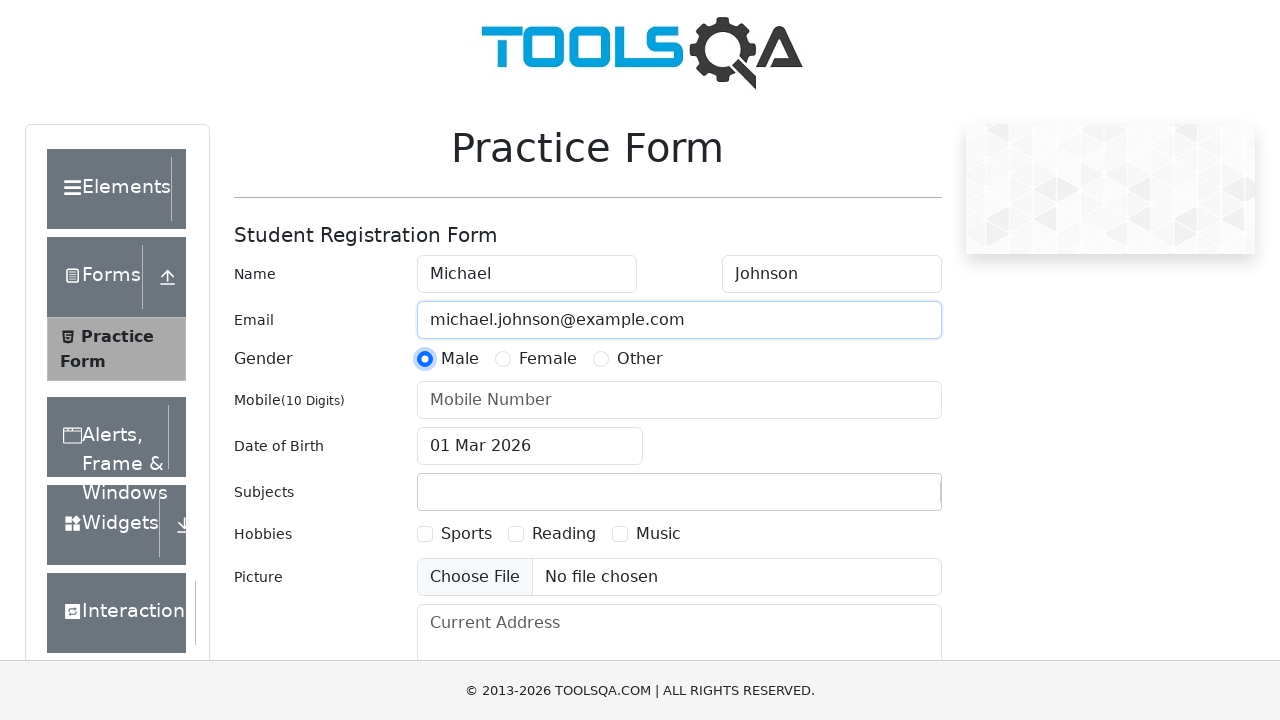

Filled mobile number field with '5551234567' on #userNumber
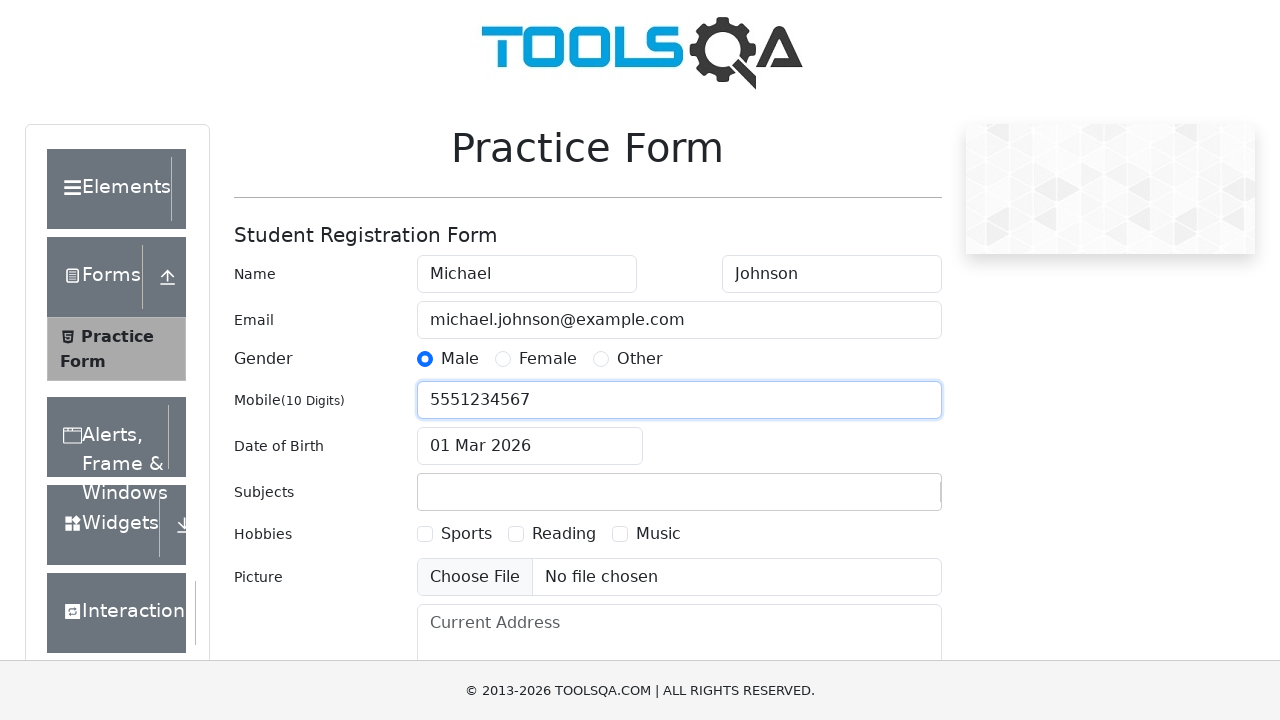

Clicked date of birth field to open calendar at (530, 446) on #dateOfBirthInput
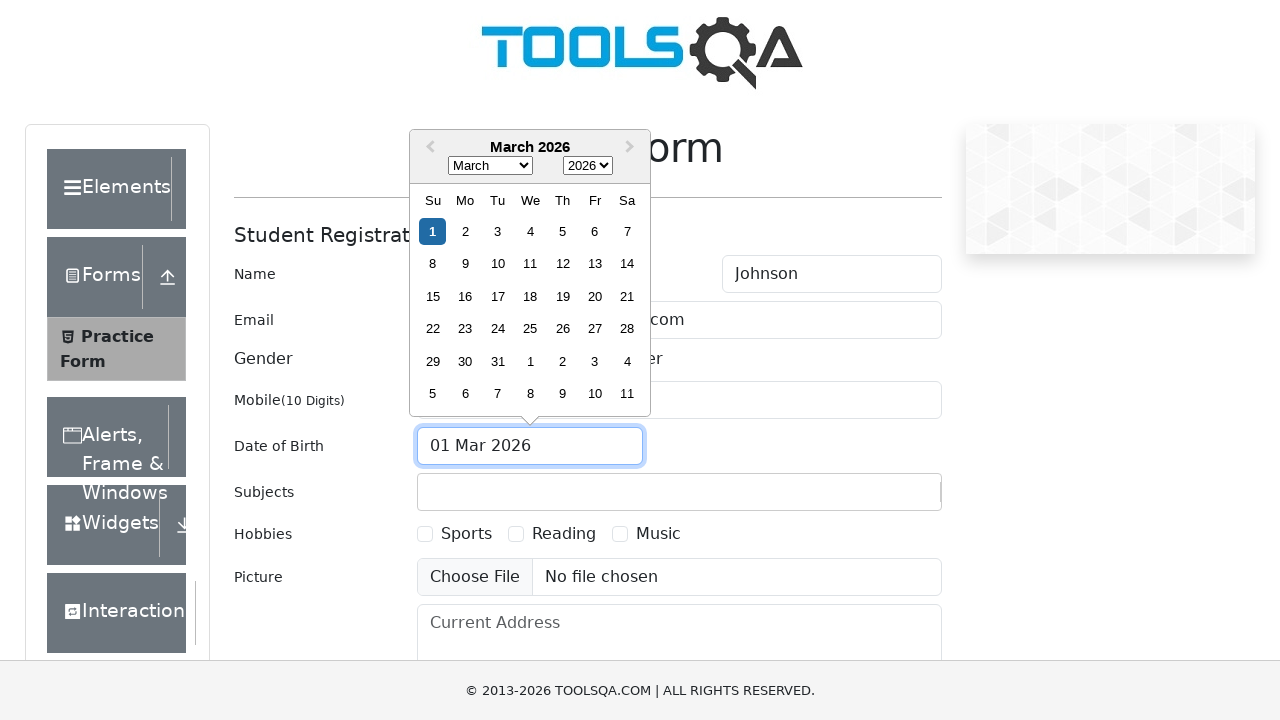

Selected June as the birth month on .react-datepicker__month-select
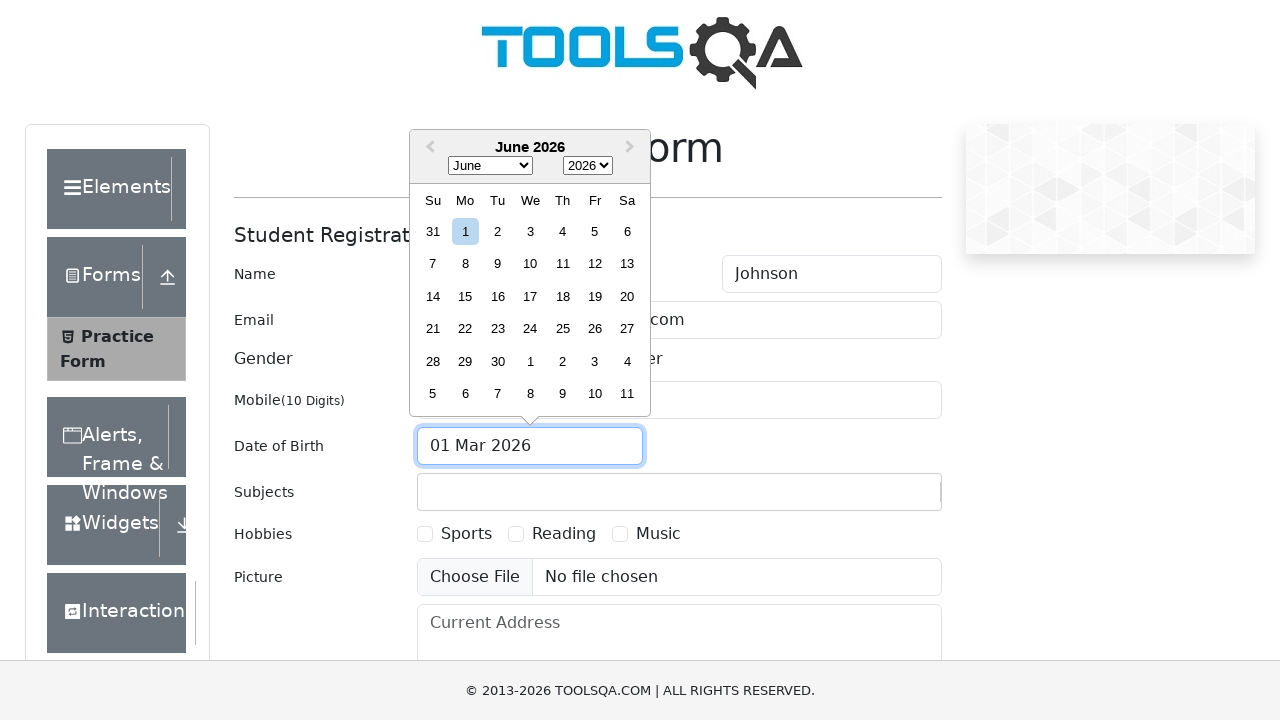

Selected 1995 as the birth year on .react-datepicker__year-select
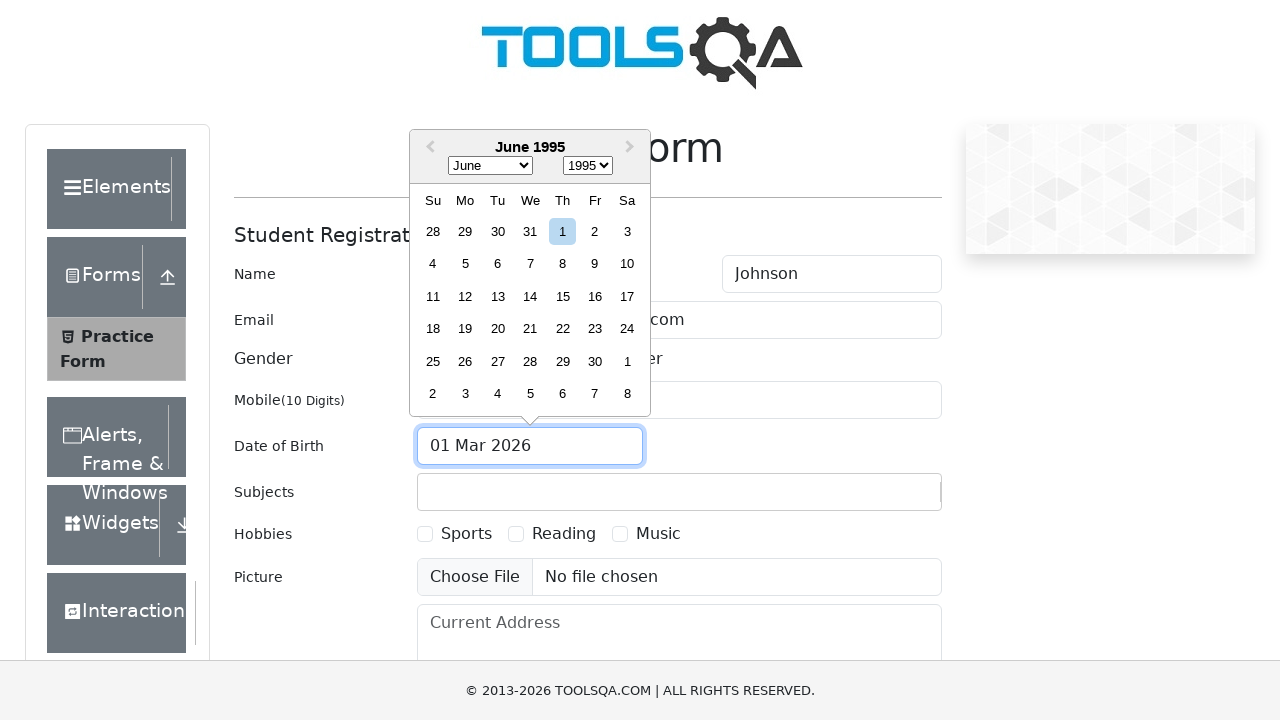

Selected 15th day in the date picker at (562, 296) on .react-datepicker__day--015:not(.react-datepicker__day--outside-month)
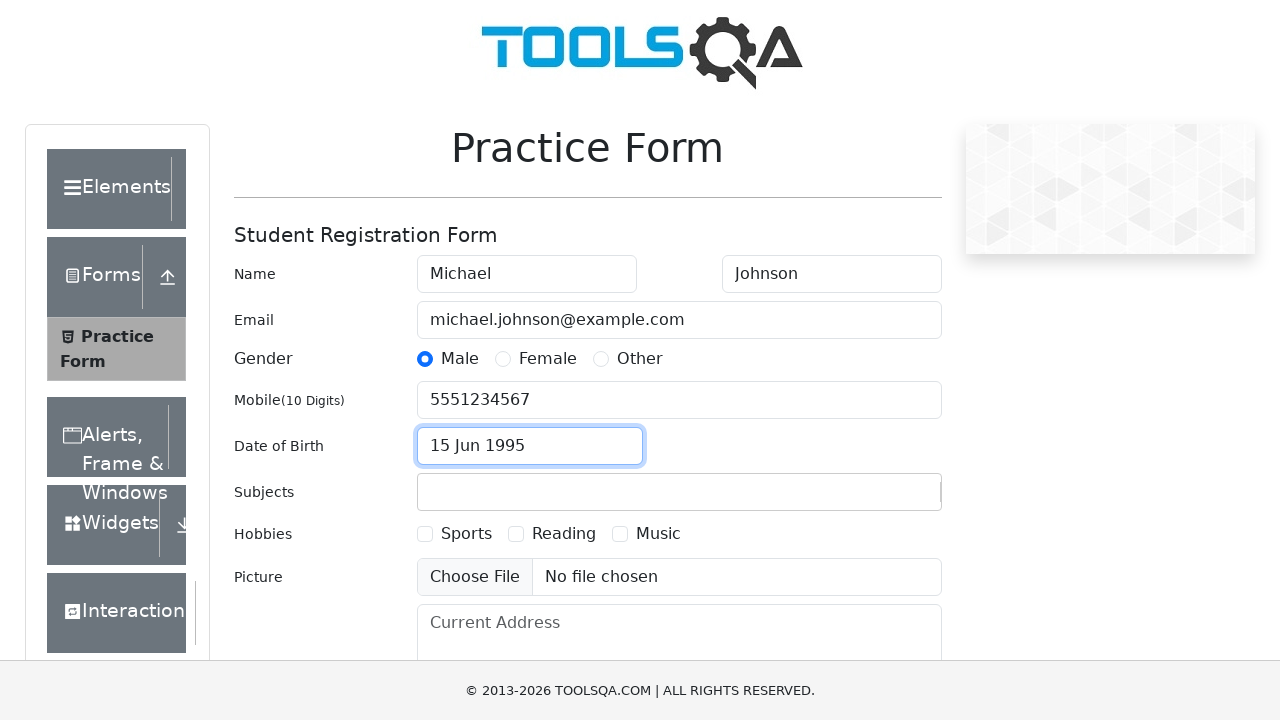

Filled current address field with '123 Test Street, Apartment 4B, New York, NY 10001' on #currentAddress
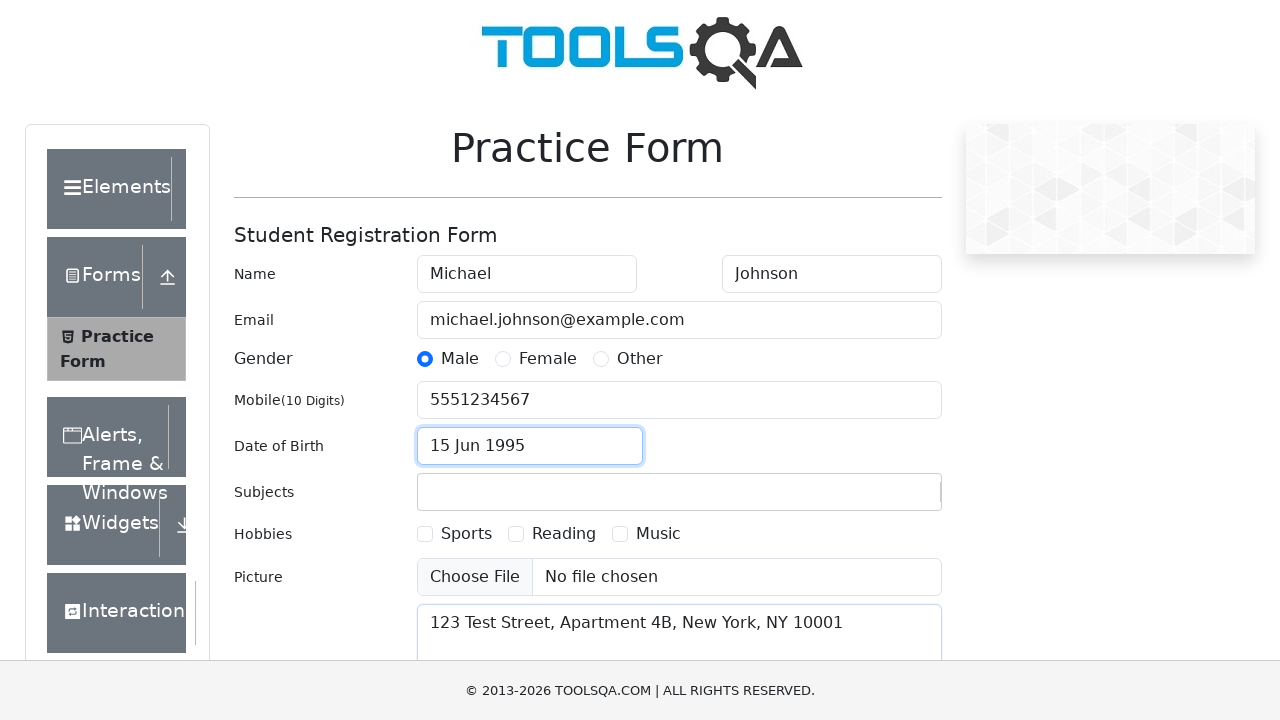

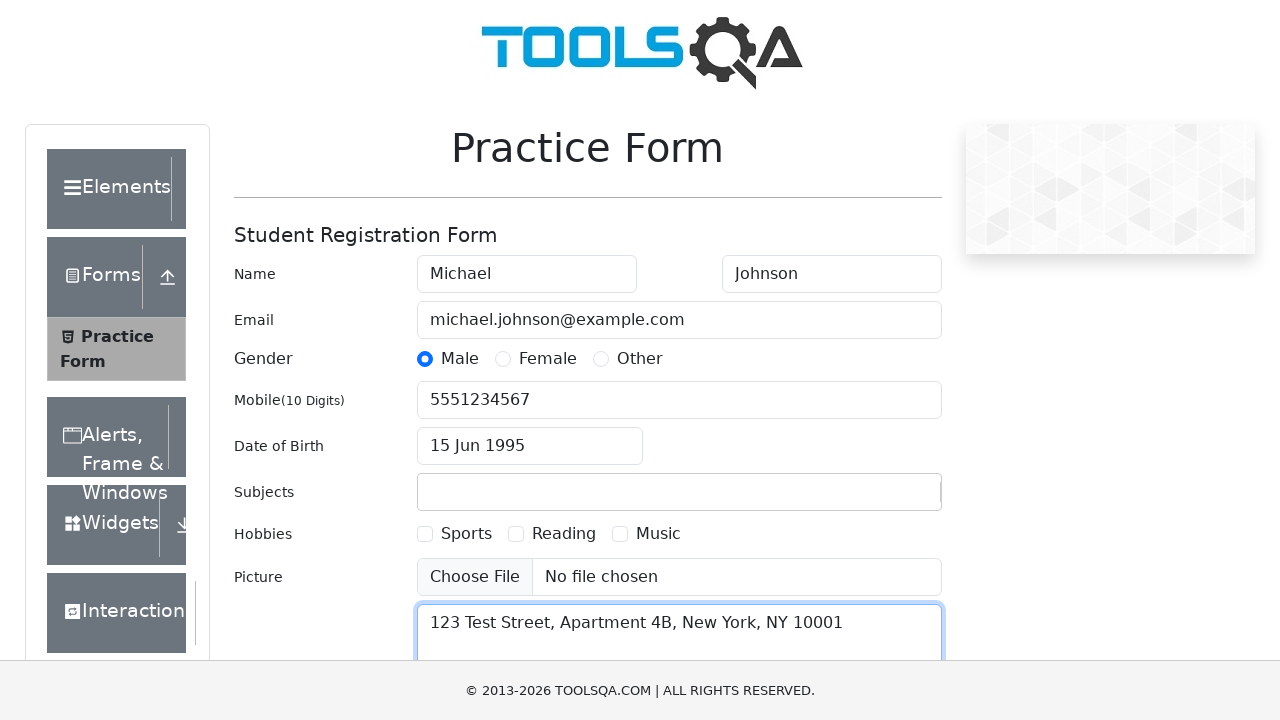